Navigates to the form authentication page and verifies the page title

Starting URL: https://the-internet.herokuapp.com/

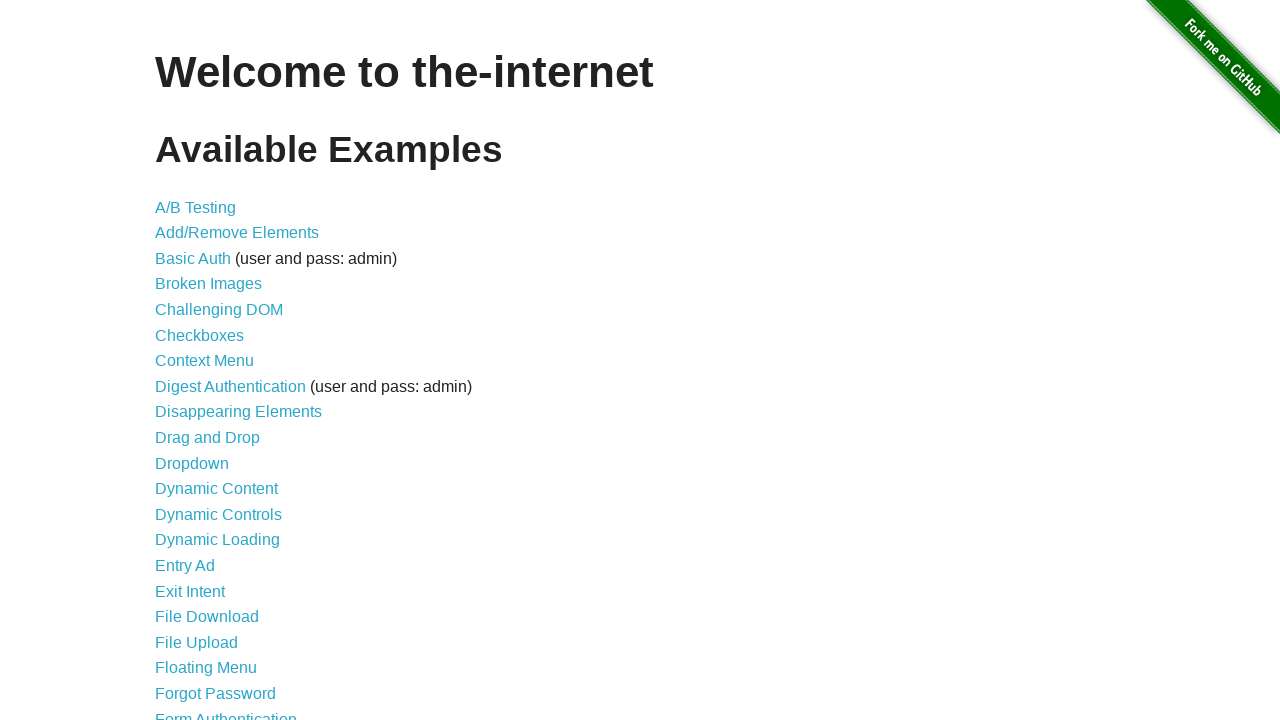

Clicked on Form Authentication link at (226, 712) on a[href="/login"]
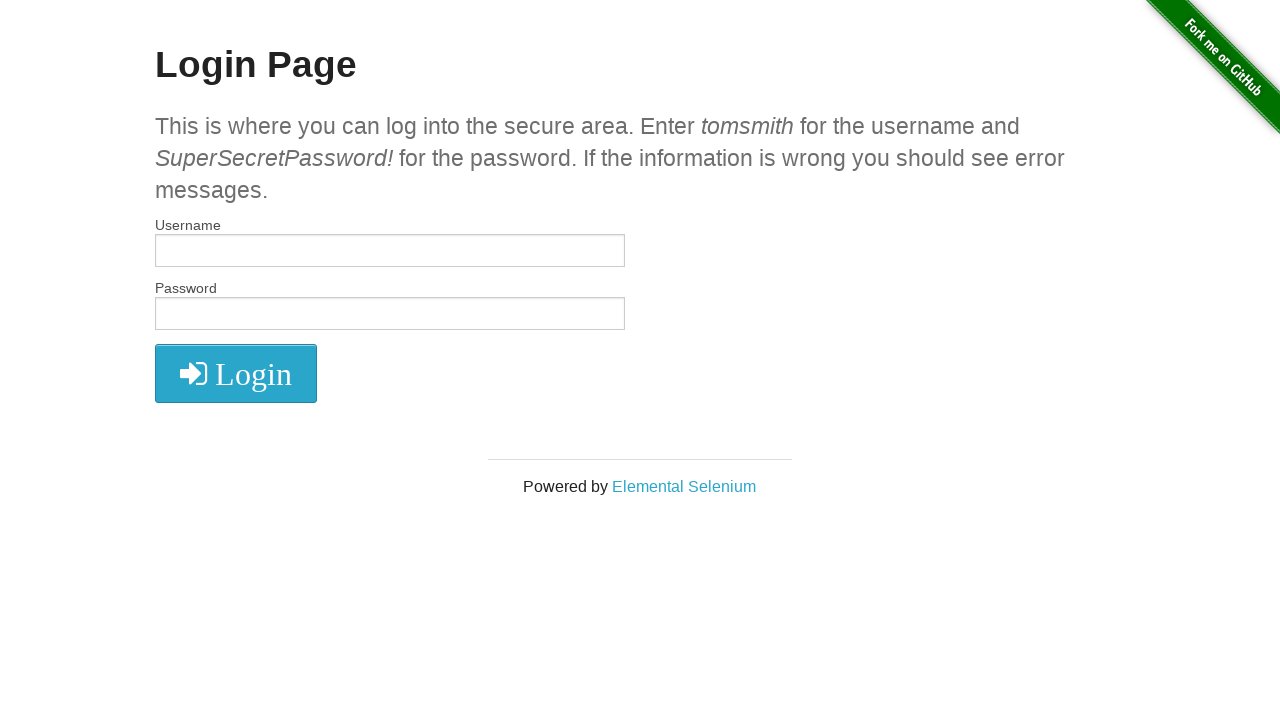

Verified page title is 'The Internet'
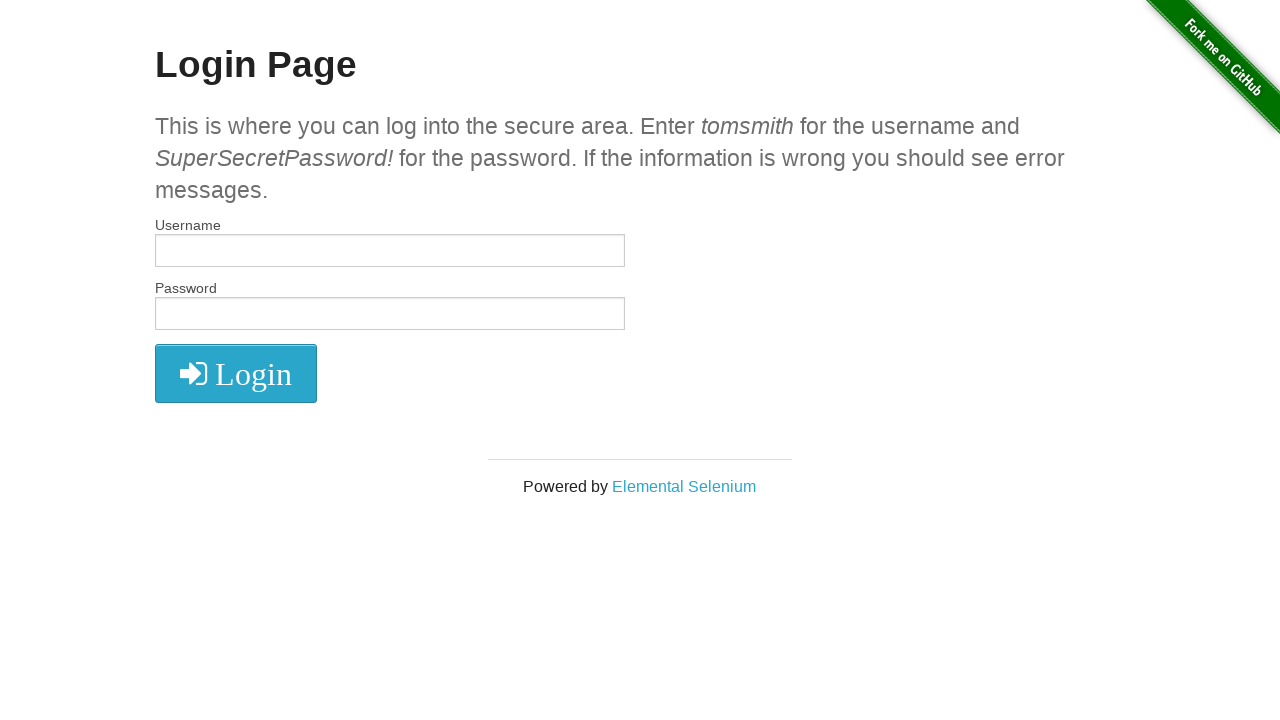

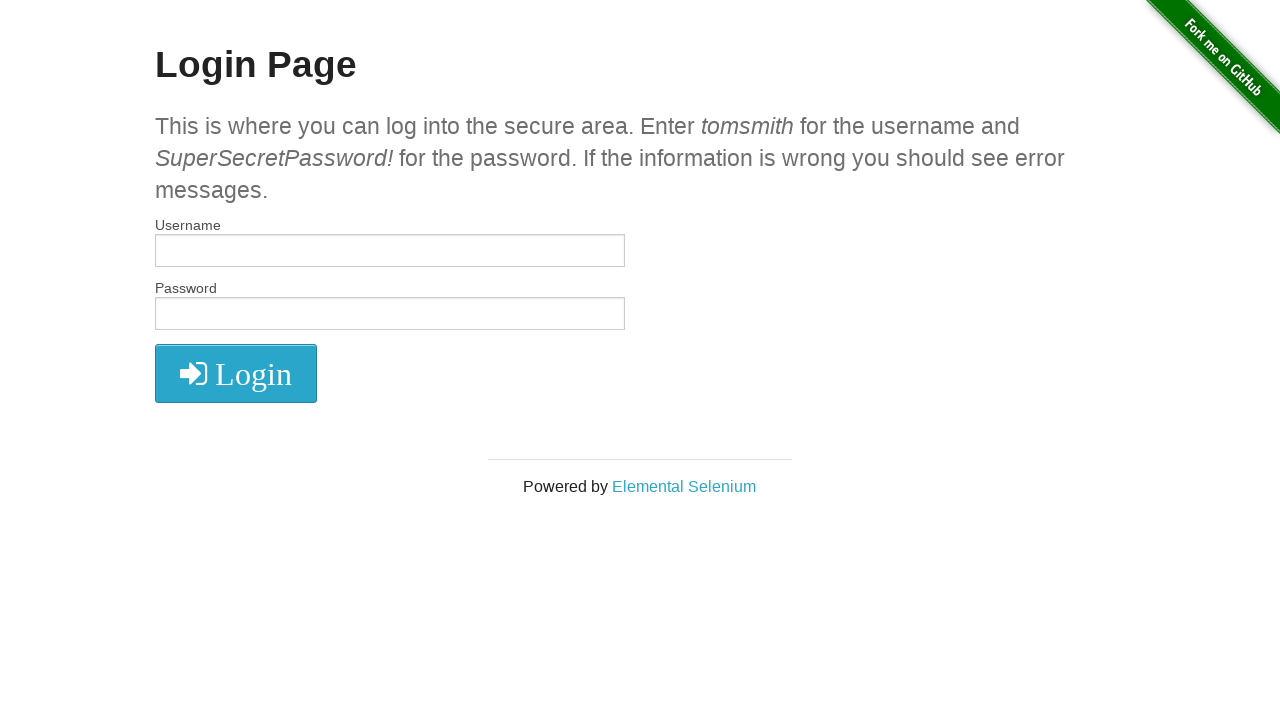